Tests JavaScript alert and confirm dialog handling by filling a name field, clicking alert button to trigger an alert, accepting it, then clicking confirm button and dismissing the confirm dialog.

Starting URL: https://rahulshettyacademy.com/AutomationPractice/

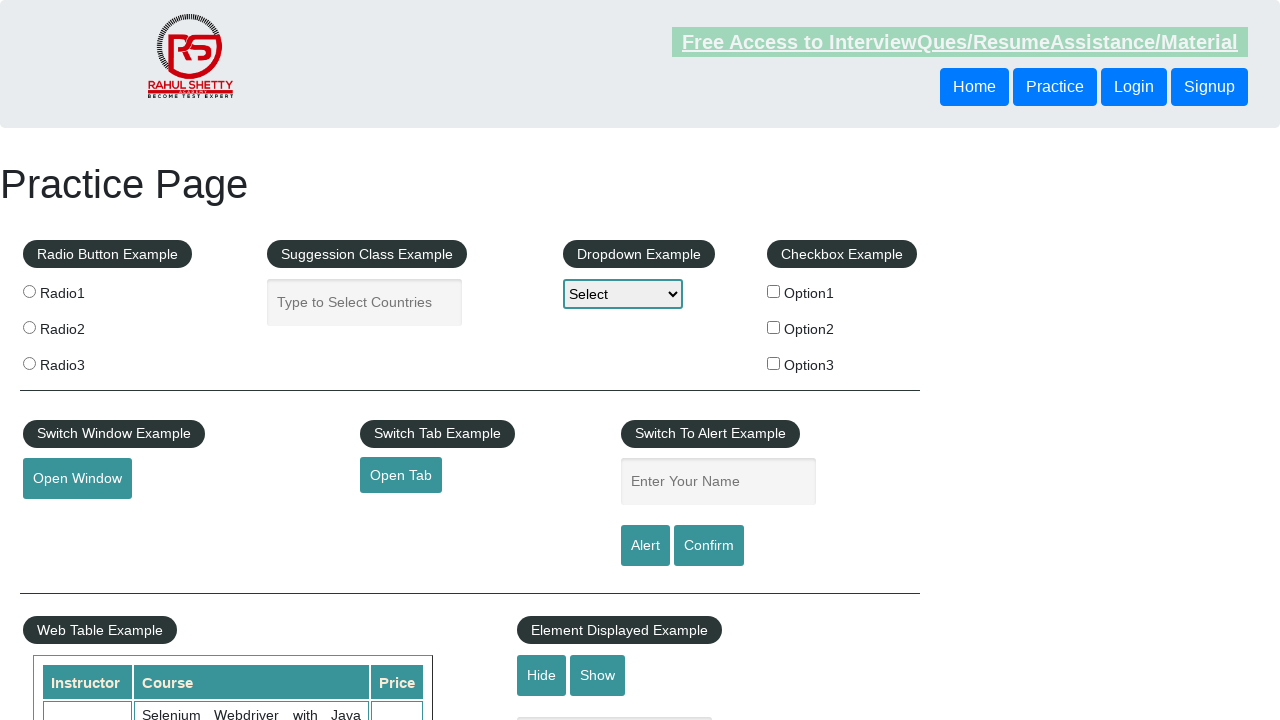

Filled name input field with 'Sandeep' on input#name
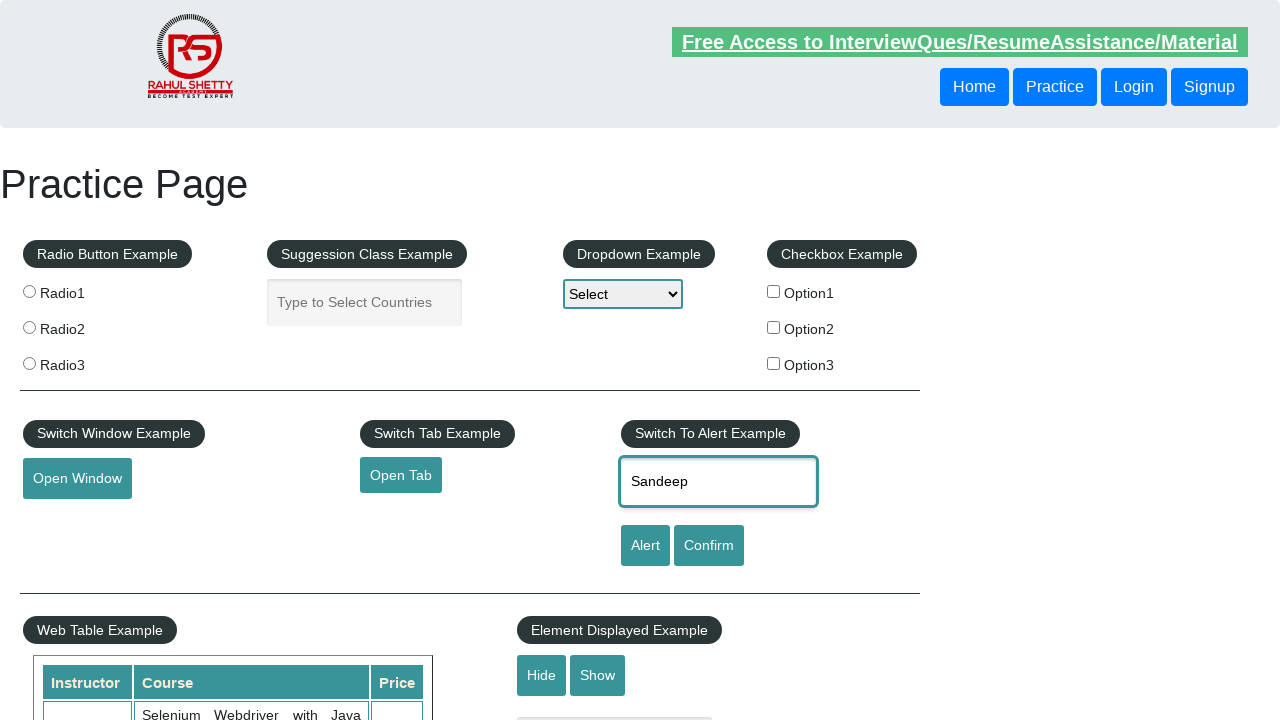

Clicked alert button and accepted JavaScript alert dialog containing 'Sandeep' at (645, 546) on #alertbtn
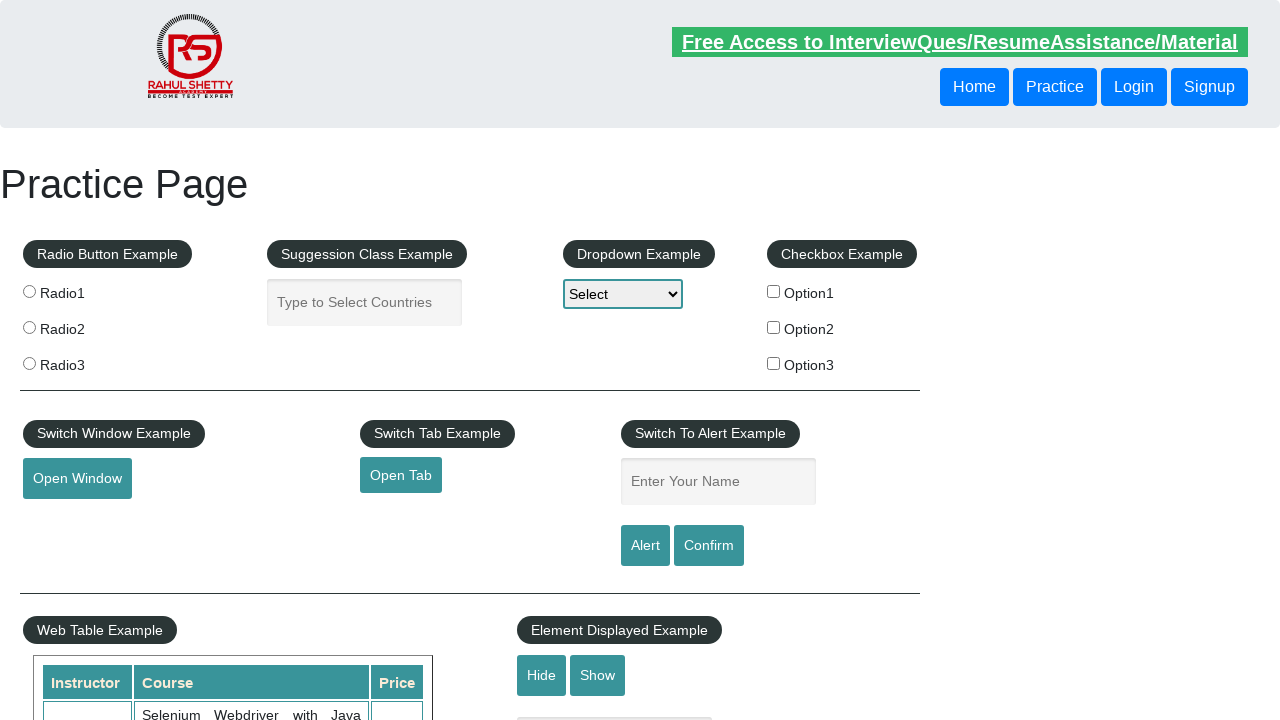

Waited 500ms for alert dialog to be fully processed
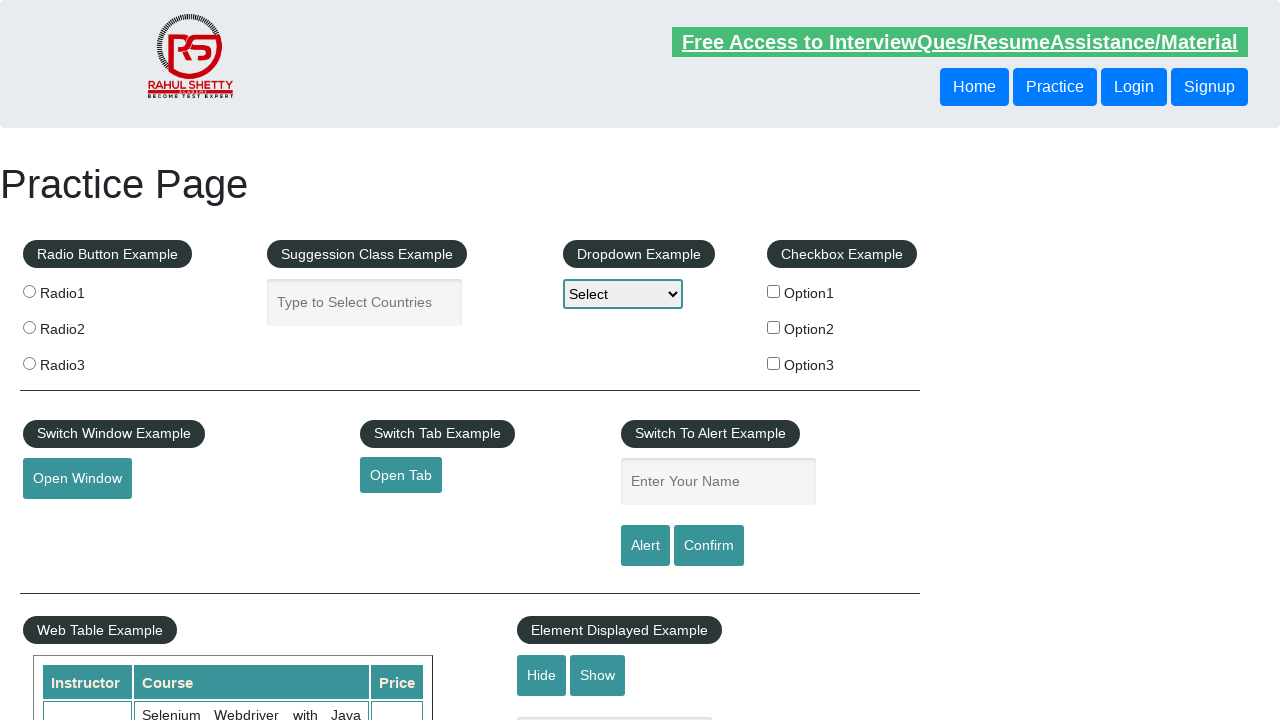

Clicked confirm button and dismissed the confirm dialog at (709, 546) on #confirmbtn
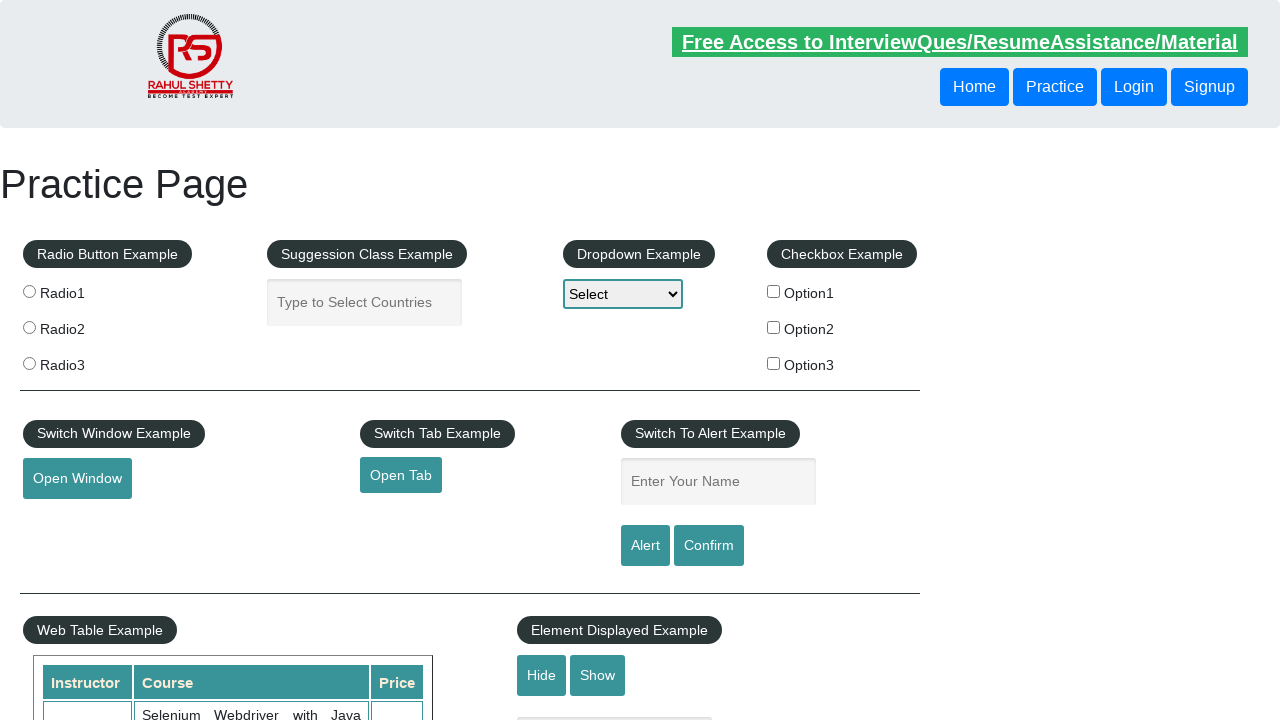

Waited 500ms for confirm dialog to be fully processed
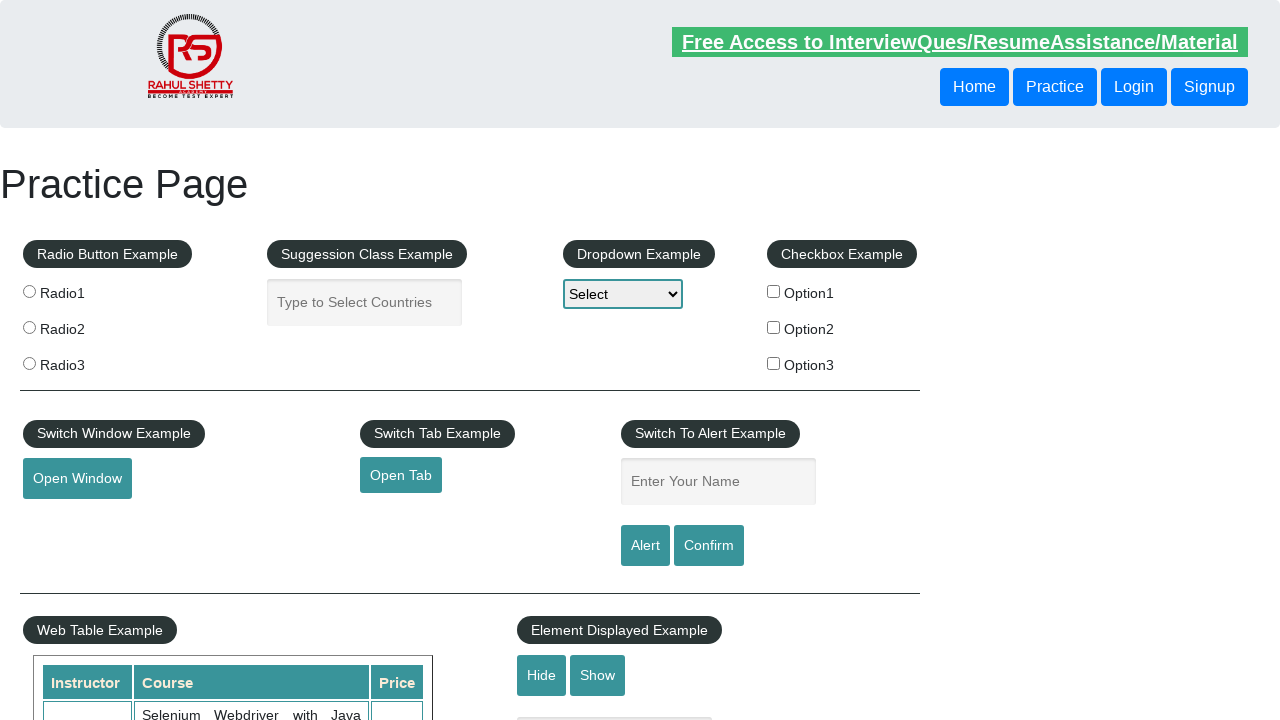

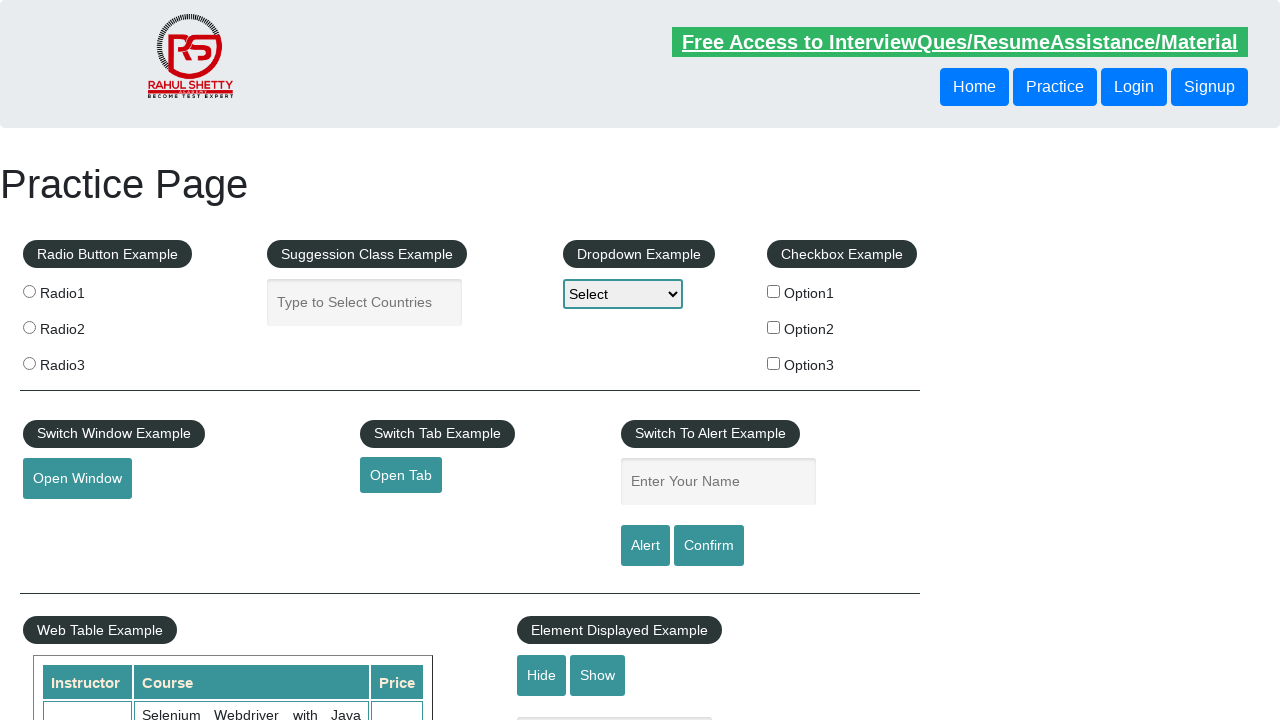